Tests right-click context menu functionality by performing a right-click on a button element

Starting URL: https://swisnl.github.io/jQuery-contextMenu/demo.html

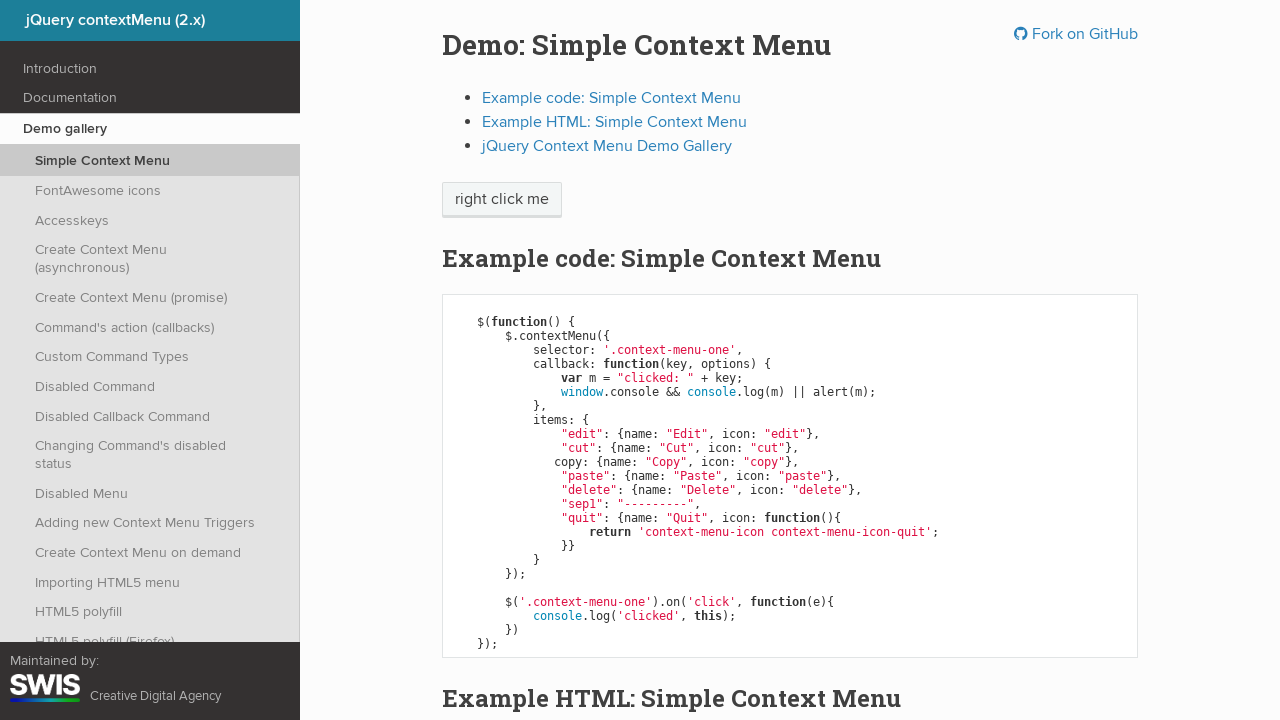

Located context menu button element
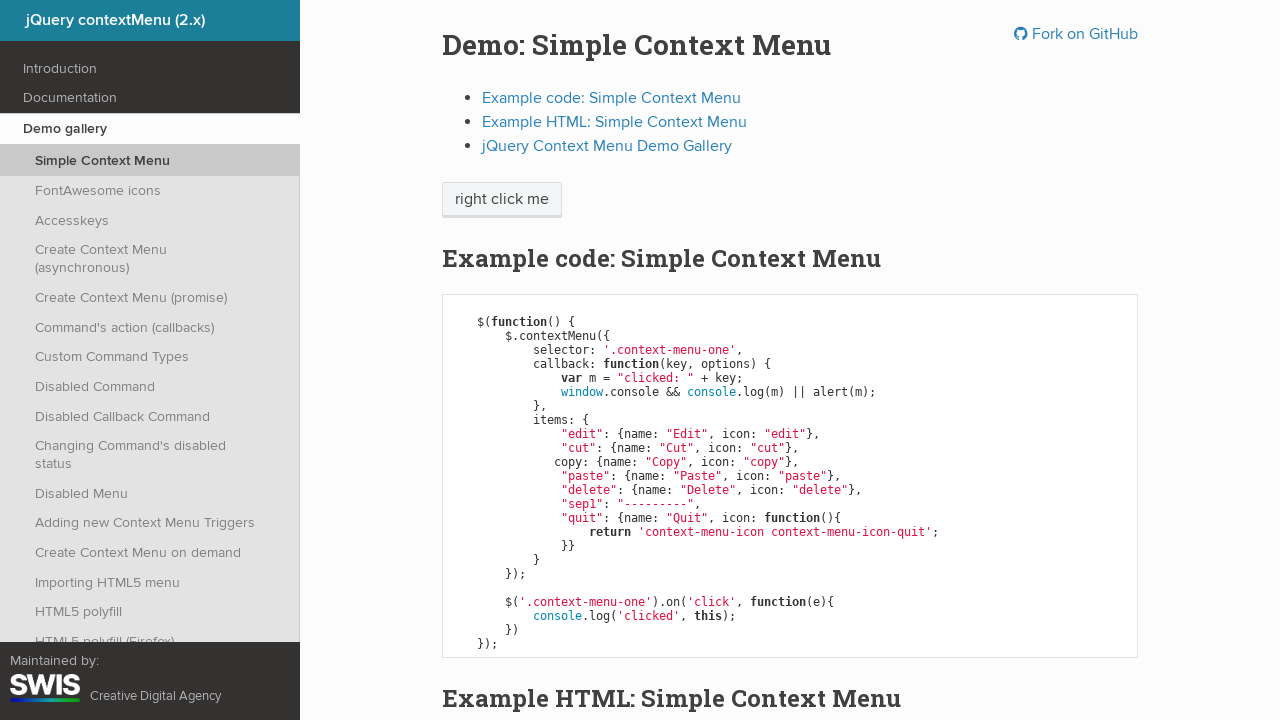

Right-clicked on the context menu button to open context menu at (502, 200) on .context-menu-one.btn.btn-neutral
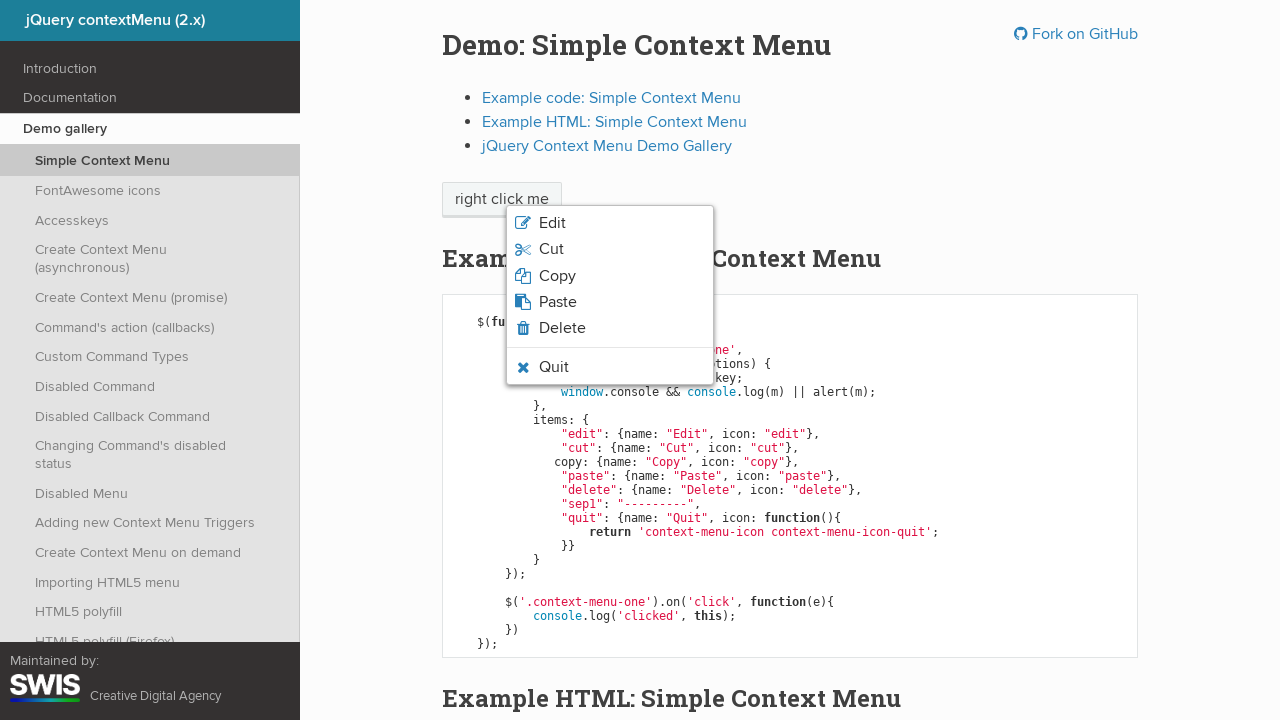

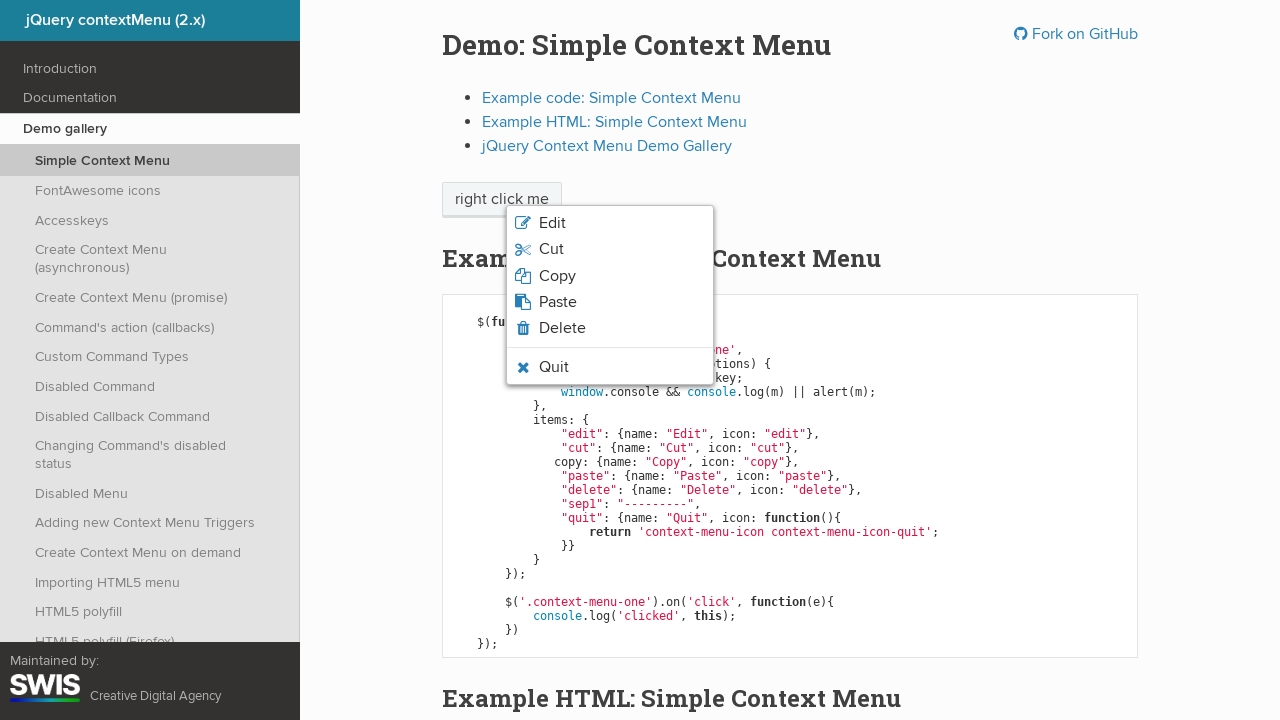